Tests filtering todos by clicking Active, Completed, and All filter links and verifying the correct number of items are shown.

Starting URL: https://demo.playwright.dev/todomvc/

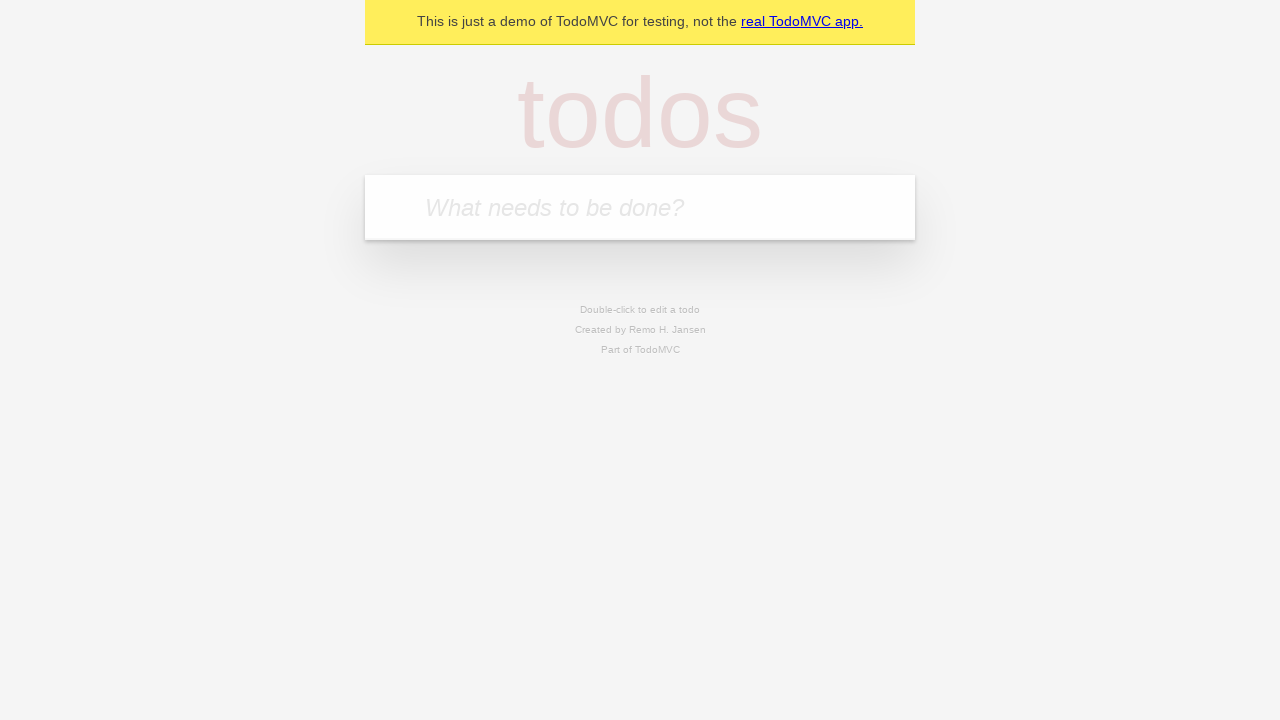

Filled todo input with 'Make dinner' on internal:attr=[placeholder="What needs to be done?"i]
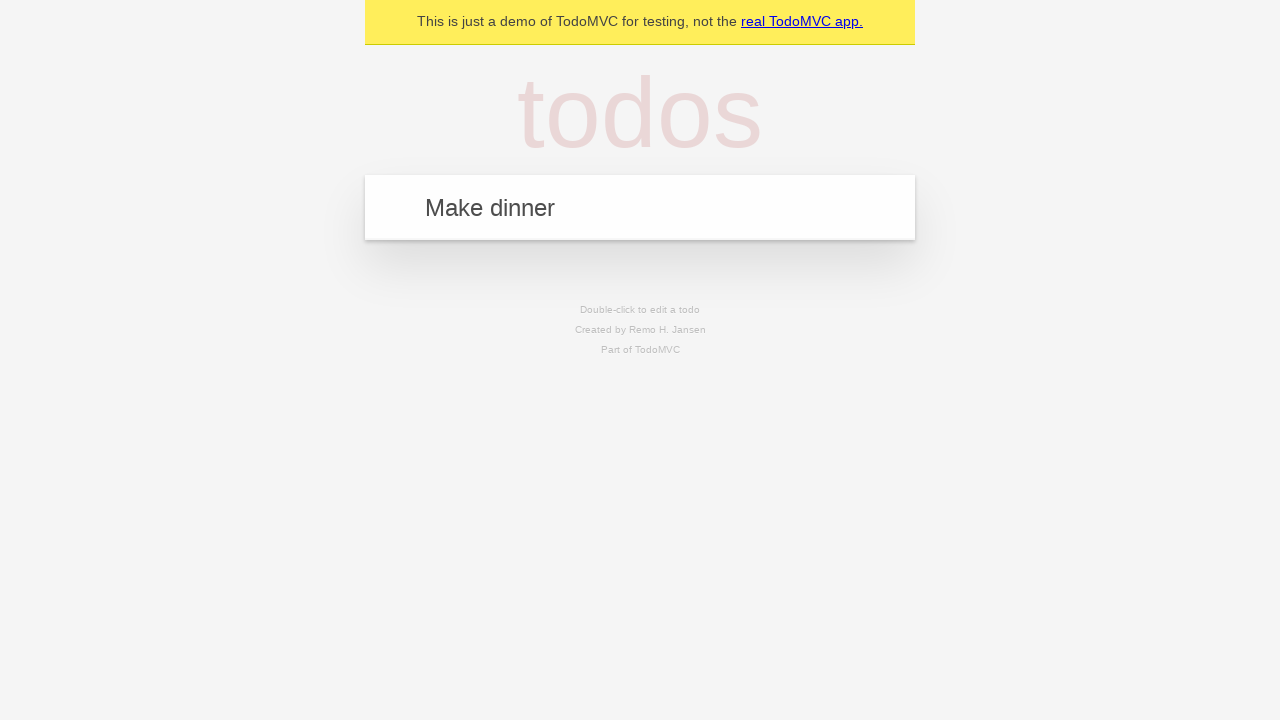

Pressed Enter to add 'Make dinner' todo on internal:attr=[placeholder="What needs to be done?"i]
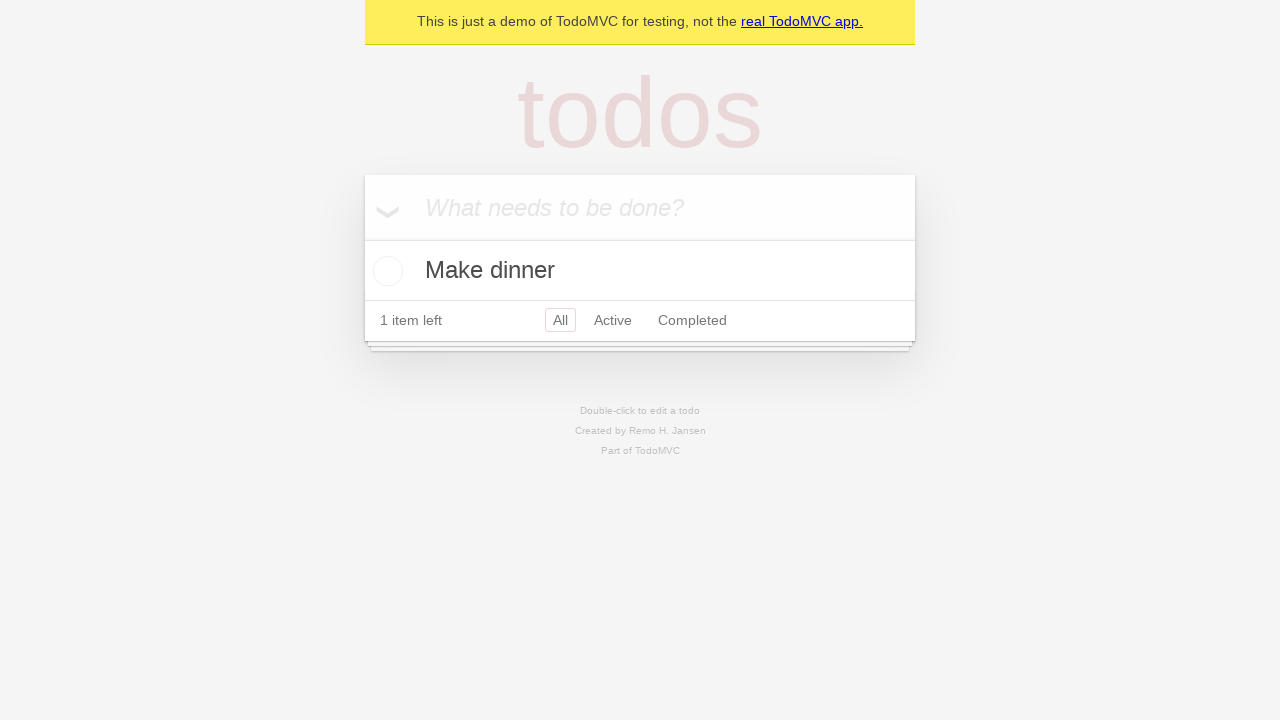

Filled todo input with 'Make lunch' on internal:attr=[placeholder="What needs to be done?"i]
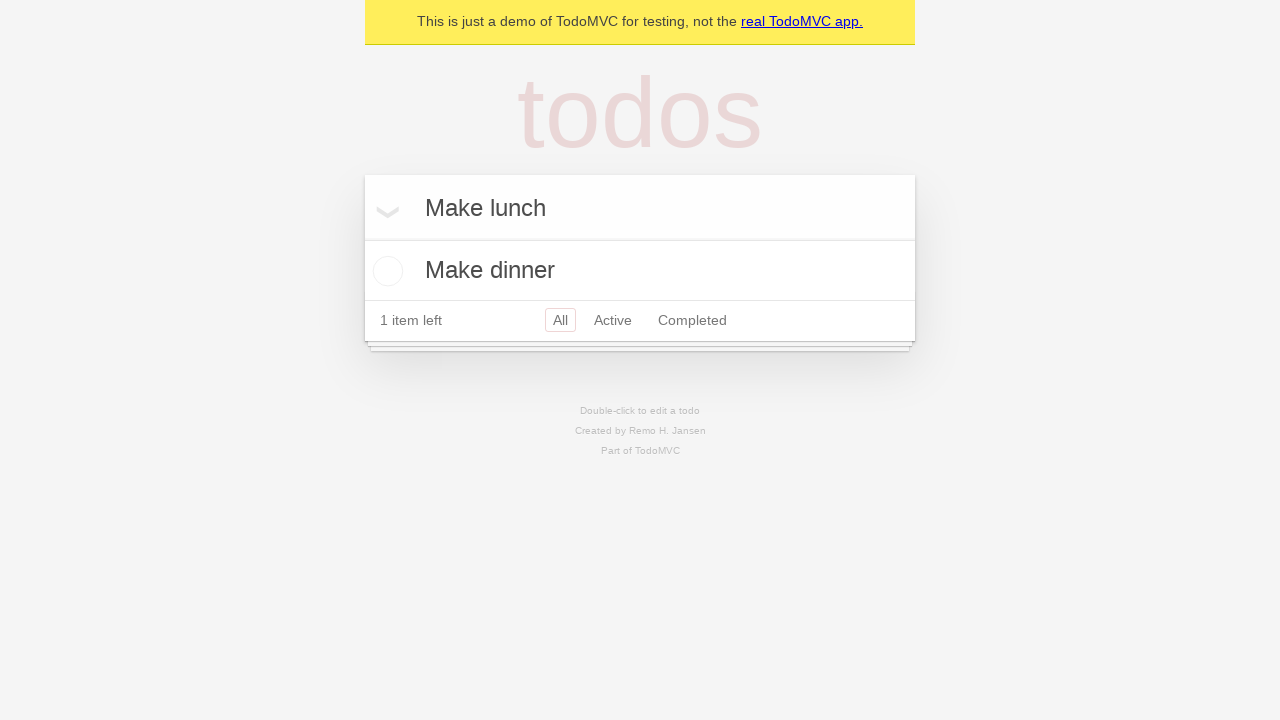

Pressed Enter to add 'Make lunch' todo on internal:attr=[placeholder="What needs to be done?"i]
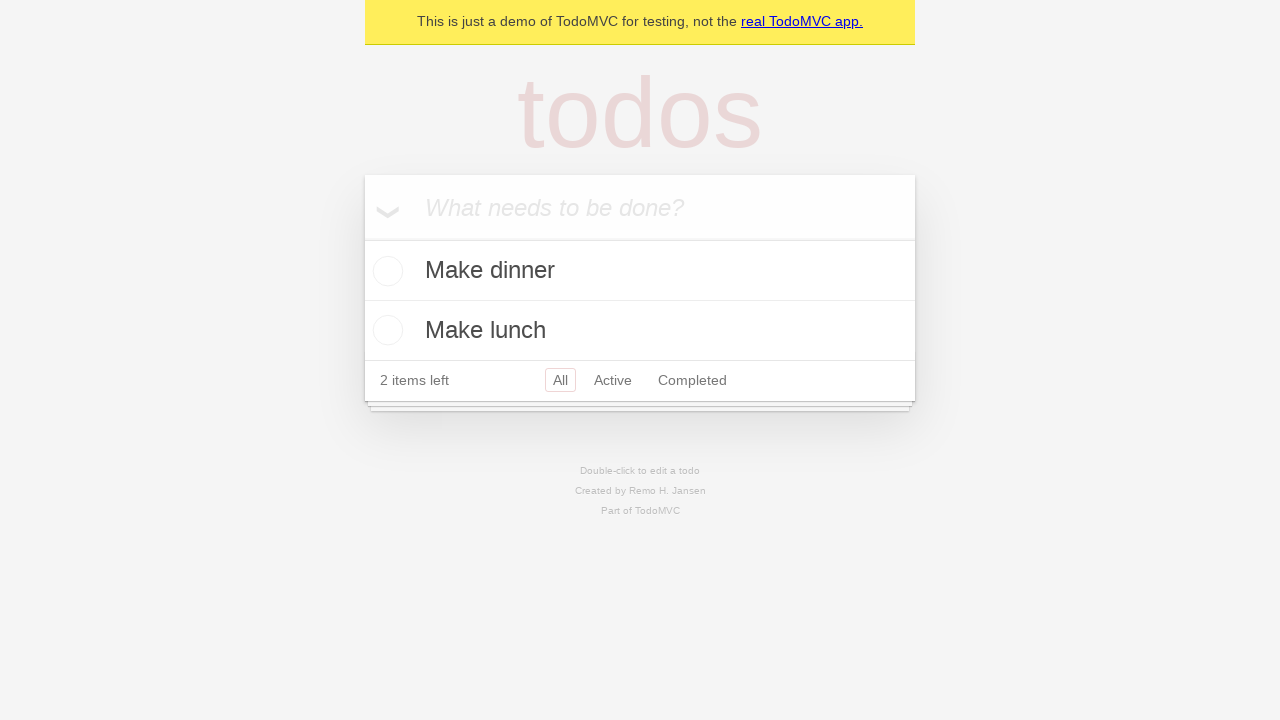

Filled todo input with 'Make breakfast' on internal:attr=[placeholder="What needs to be done?"i]
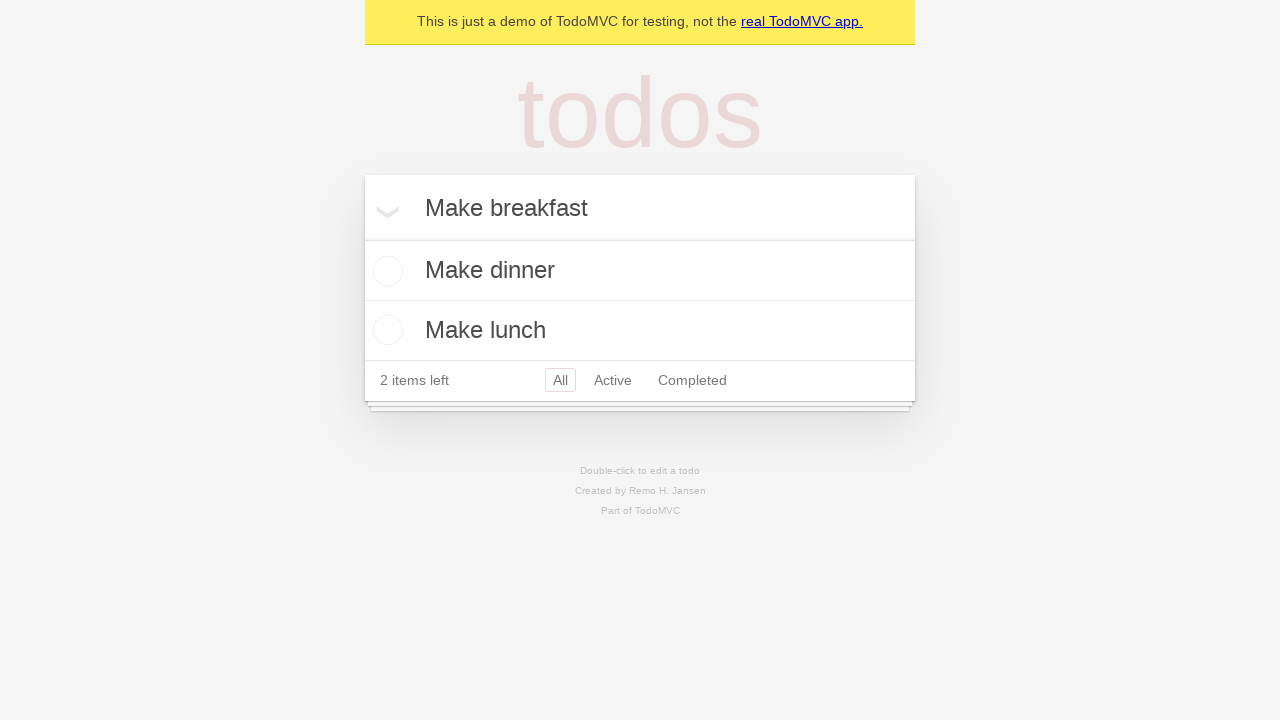

Pressed Enter to add 'Make breakfast' todo on internal:attr=[placeholder="What needs to be done?"i]
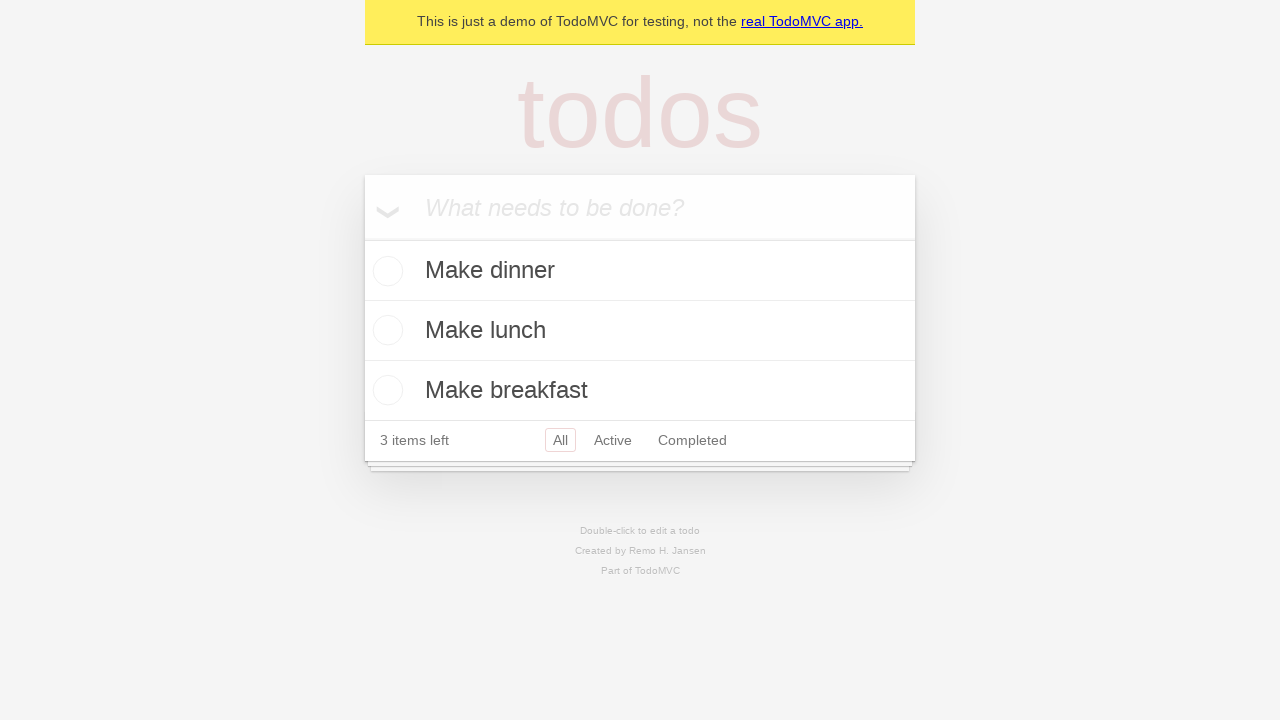

Checked the second todo item to mark it as completed at (385, 330) on internal:role=listitem >> nth=1 >> internal:role=checkbox[name="Toggle Todo"i]
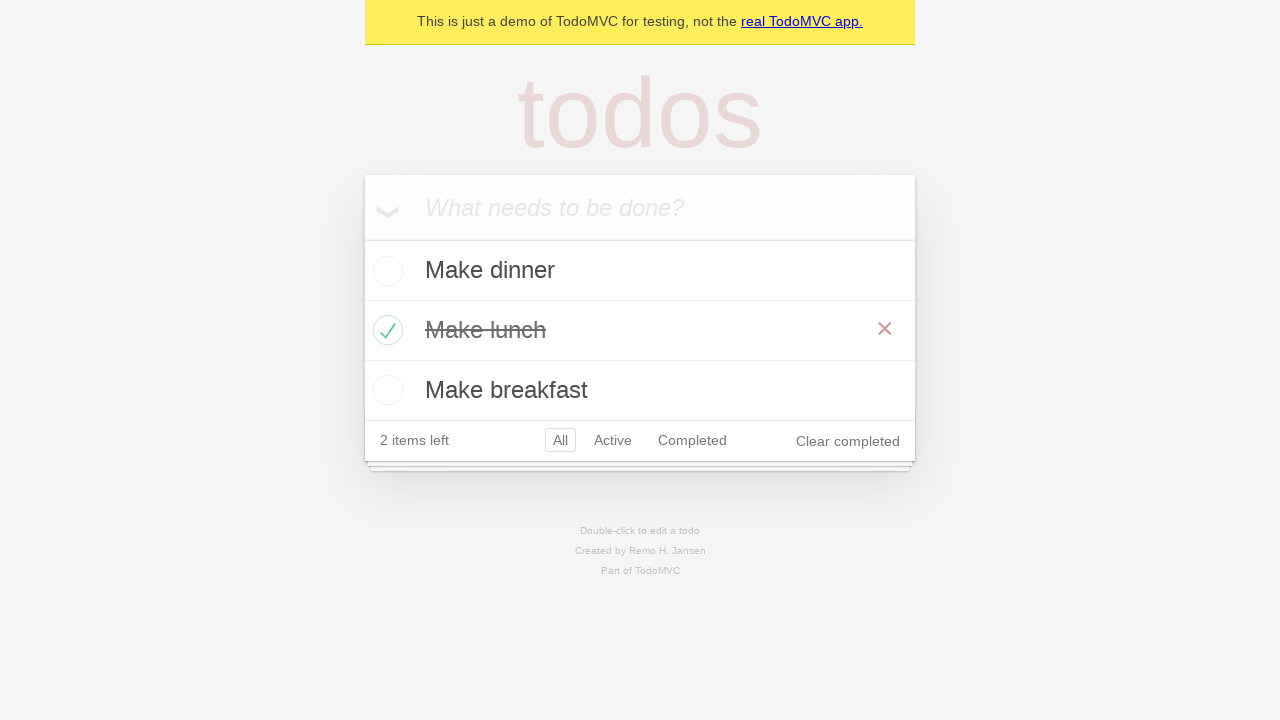

Clicked Active filter link at (613, 440) on internal:role=link[name="Active"i]
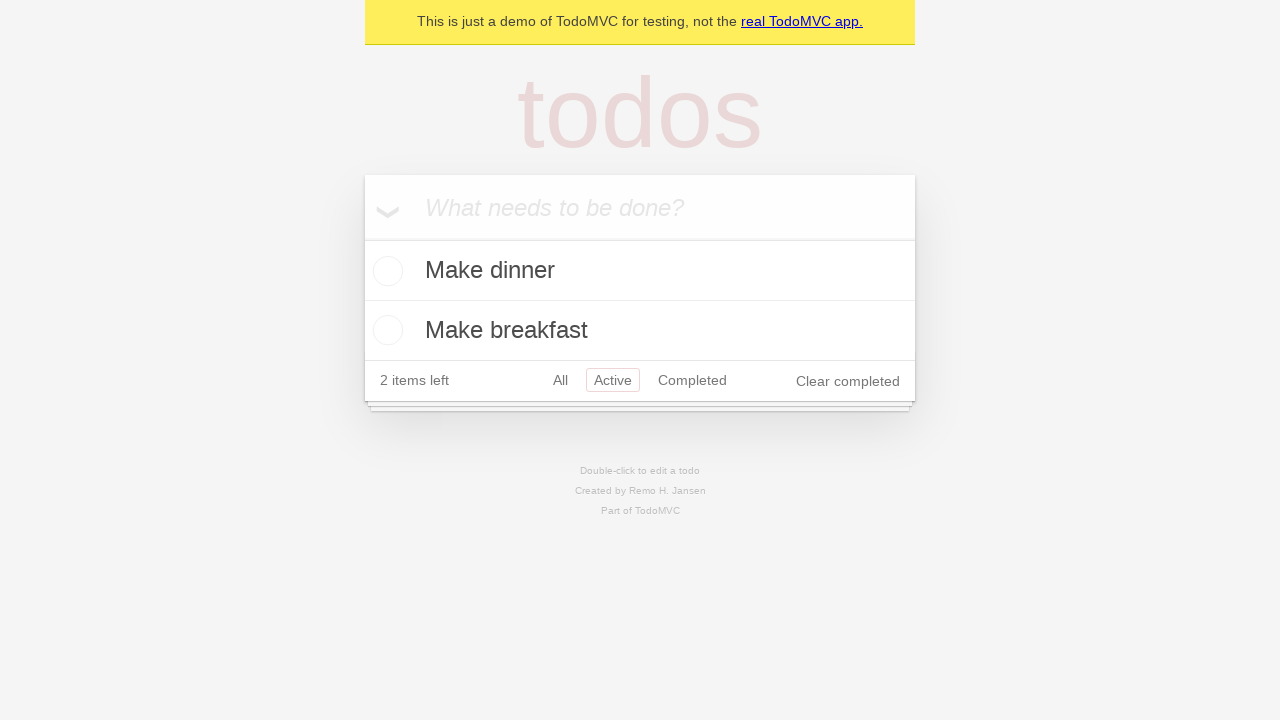

Waited for Active filter to load, showing only incomplete todos
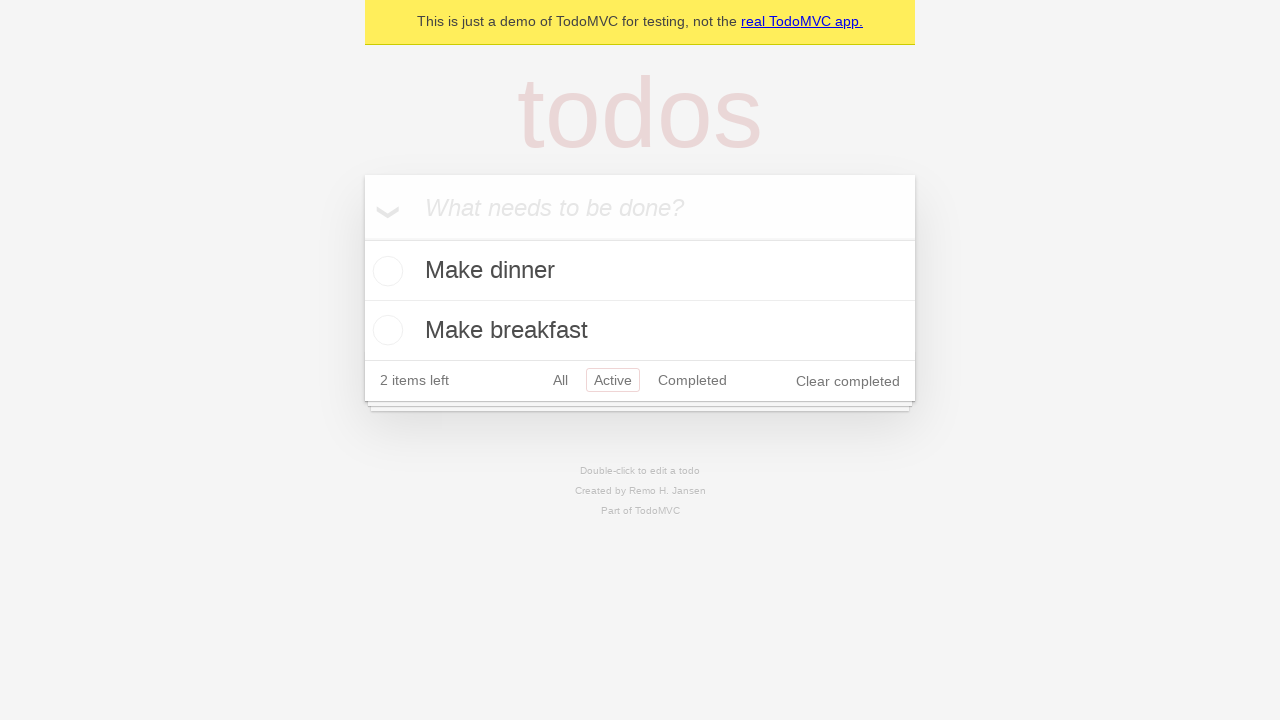

Clicked Completed filter link at (692, 380) on internal:role=link[name="Completed"i]
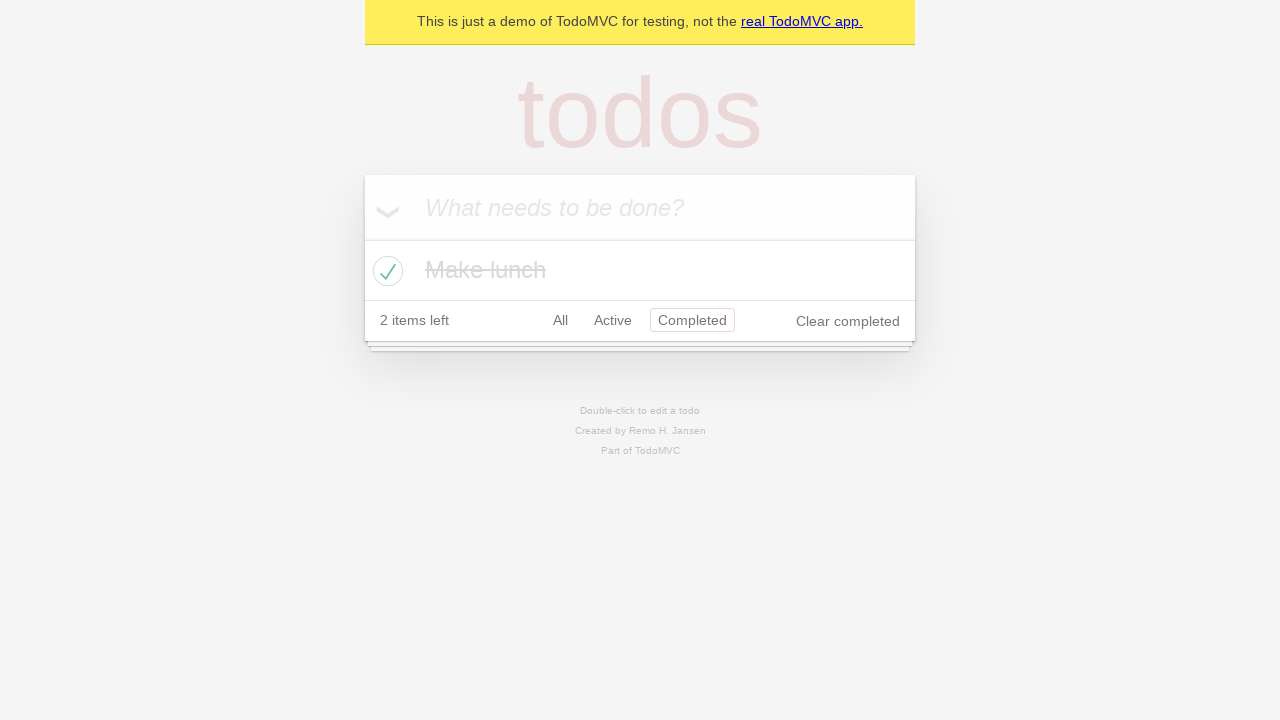

Waited for Completed filter to load, showing only completed todos
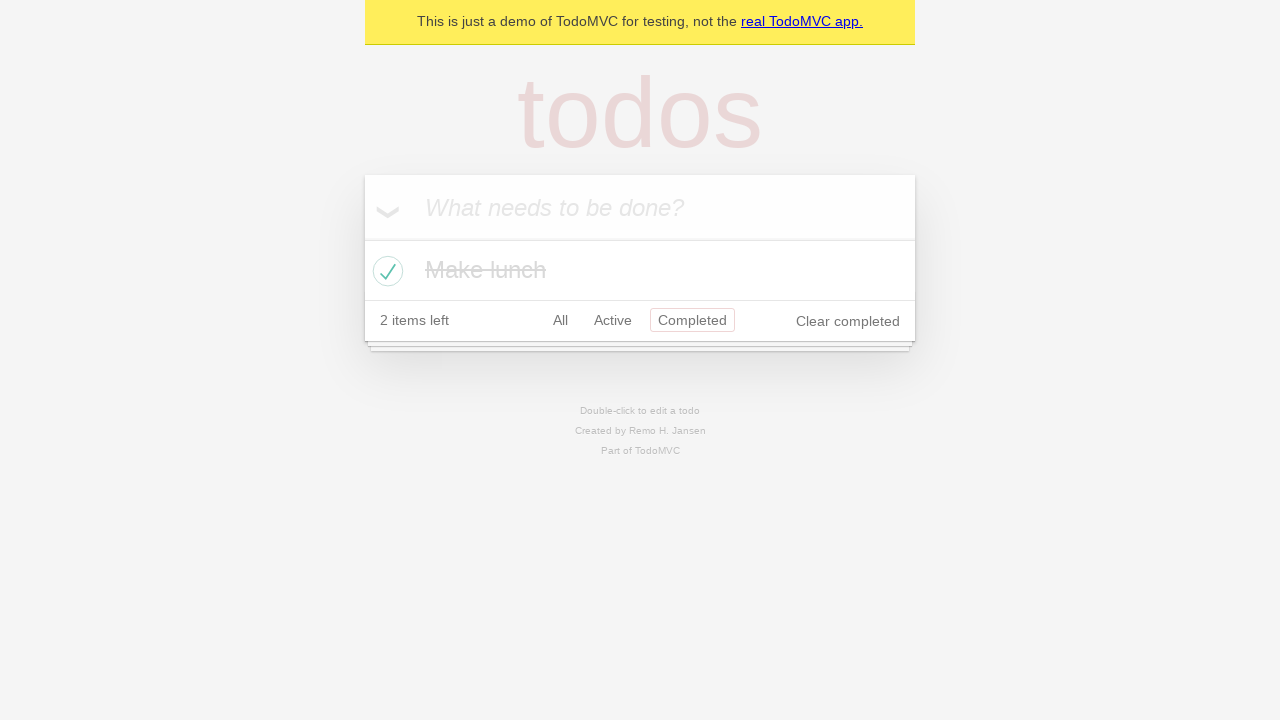

Clicked All filter link at (560, 320) on internal:role=link[name="All"i]
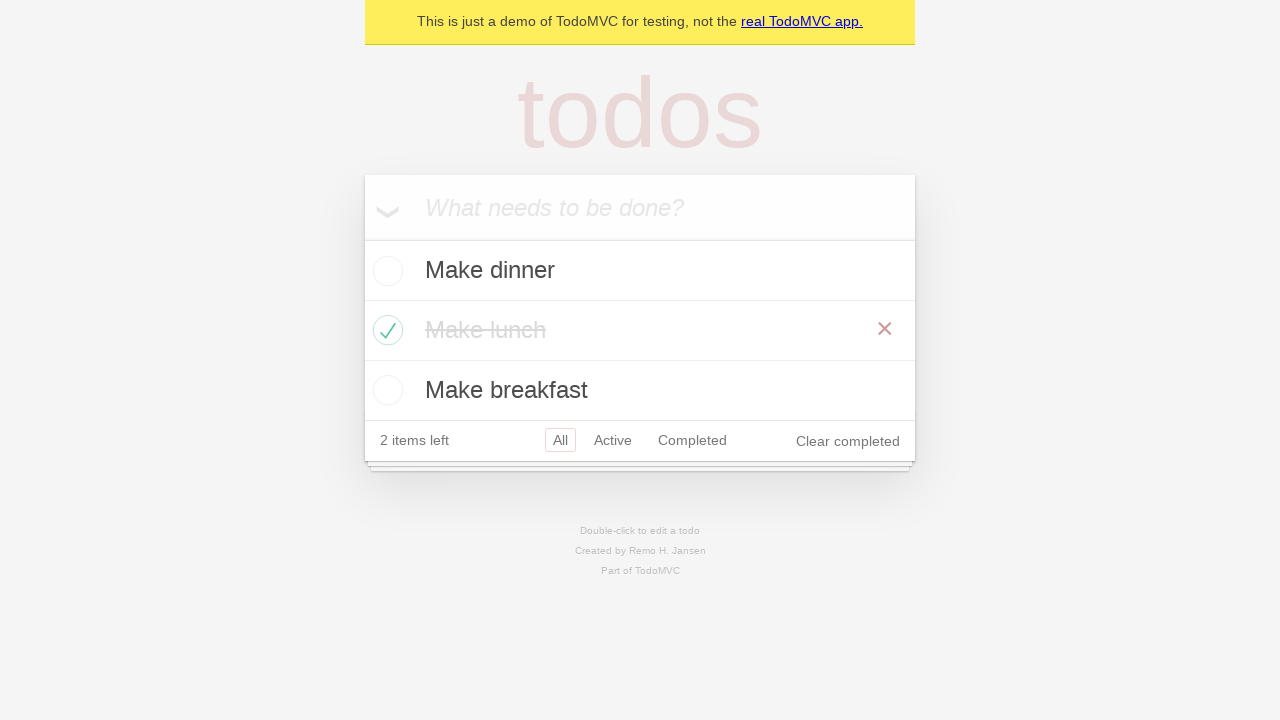

Waited for All filter to load, showing all todos
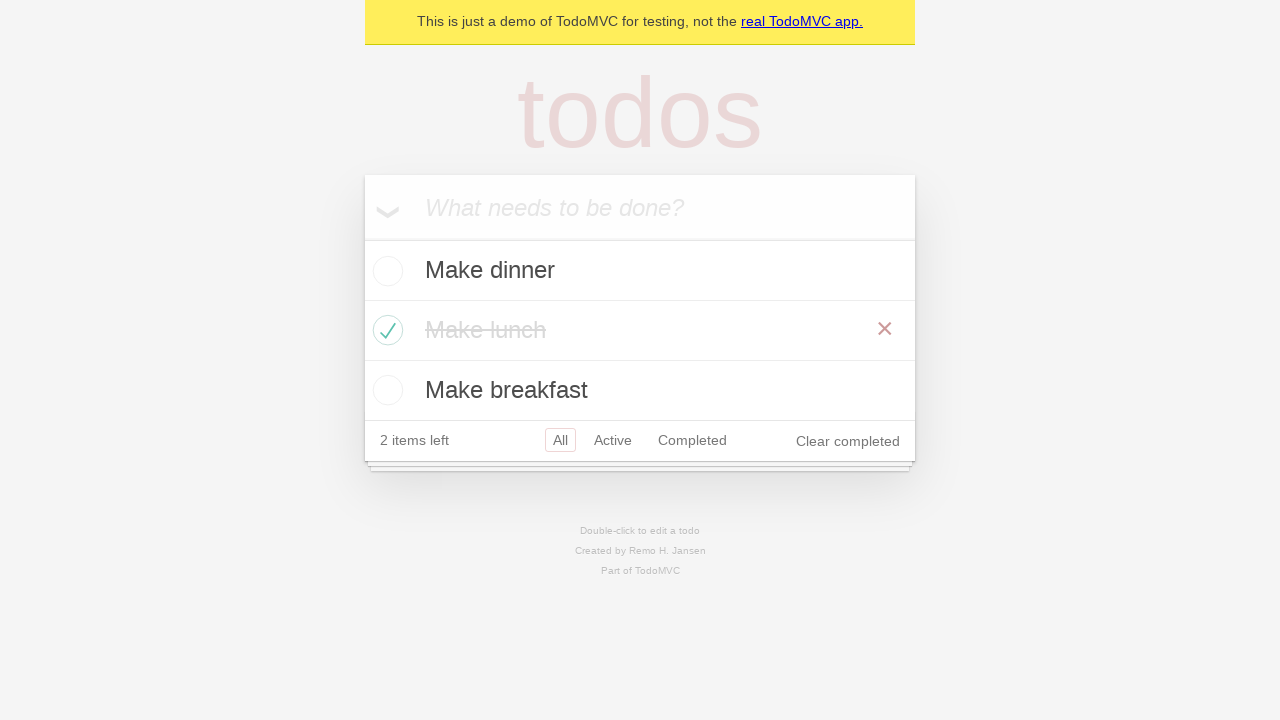

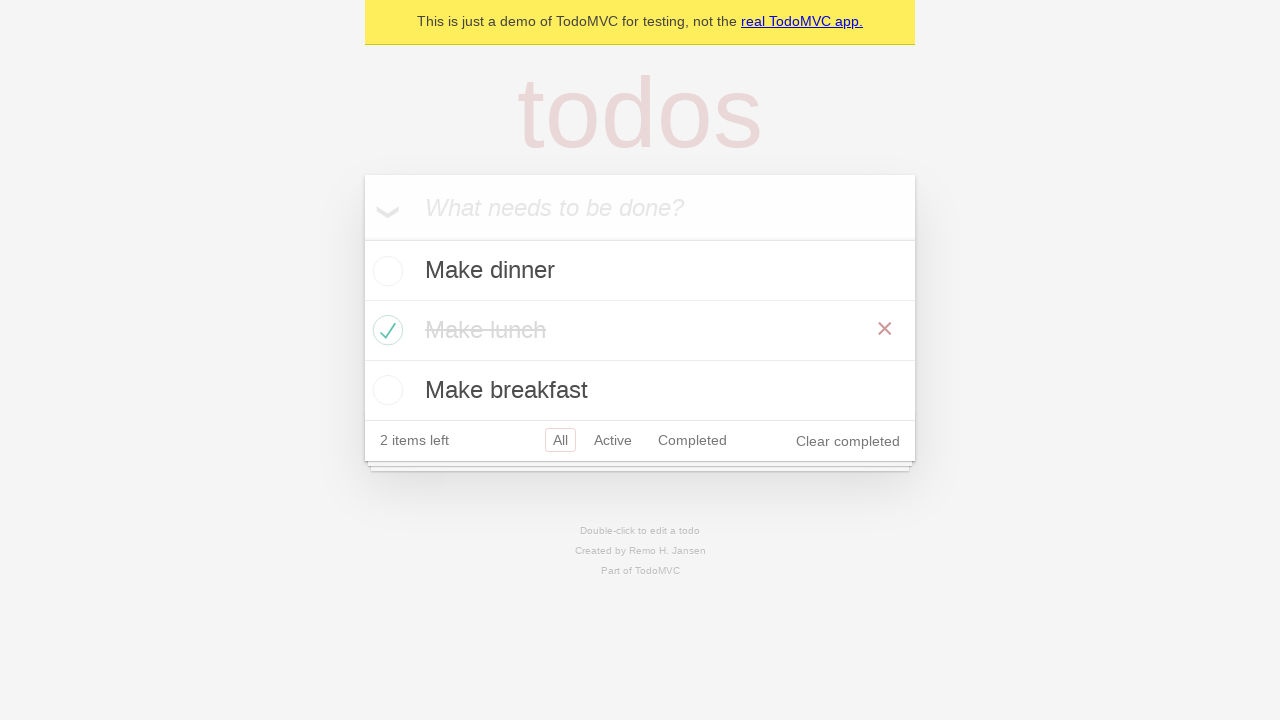